Tests that new todo items are appended to the bottom of the list

Starting URL: https://demo.playwright.dev/todomvc

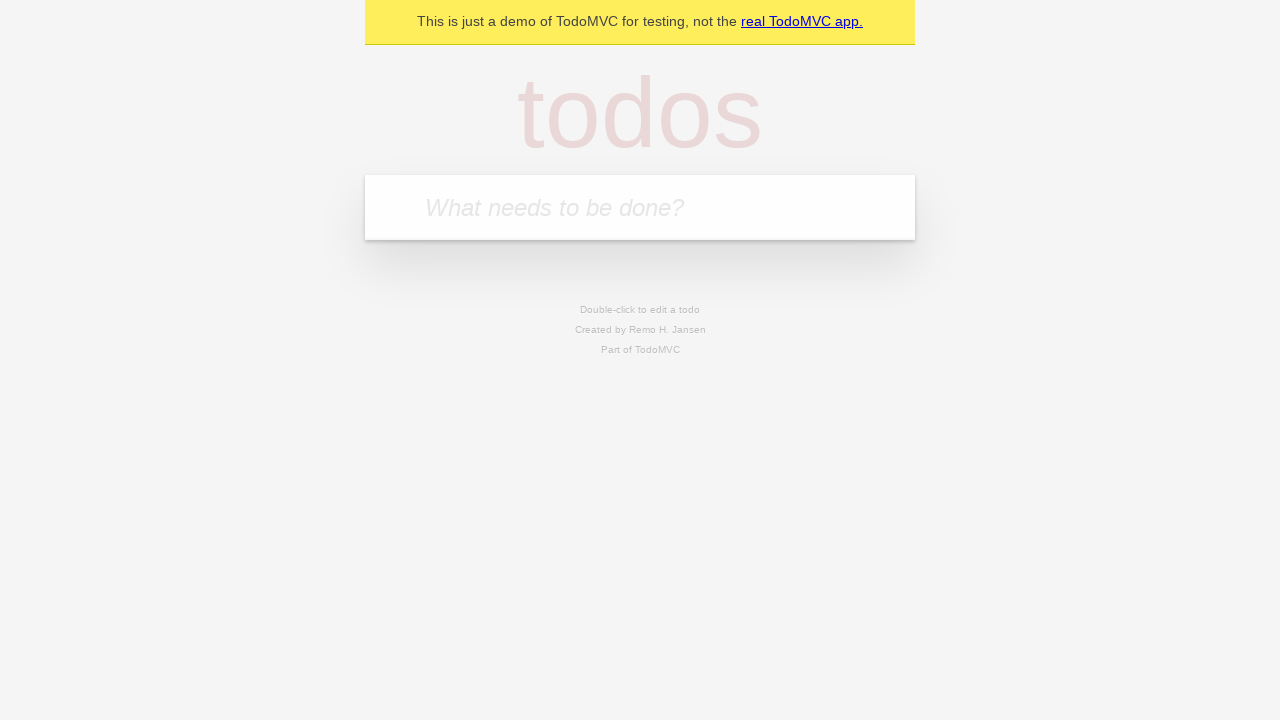

Filled todo input with 'buy some cheese' on internal:attr=[placeholder="What needs to be done?"i]
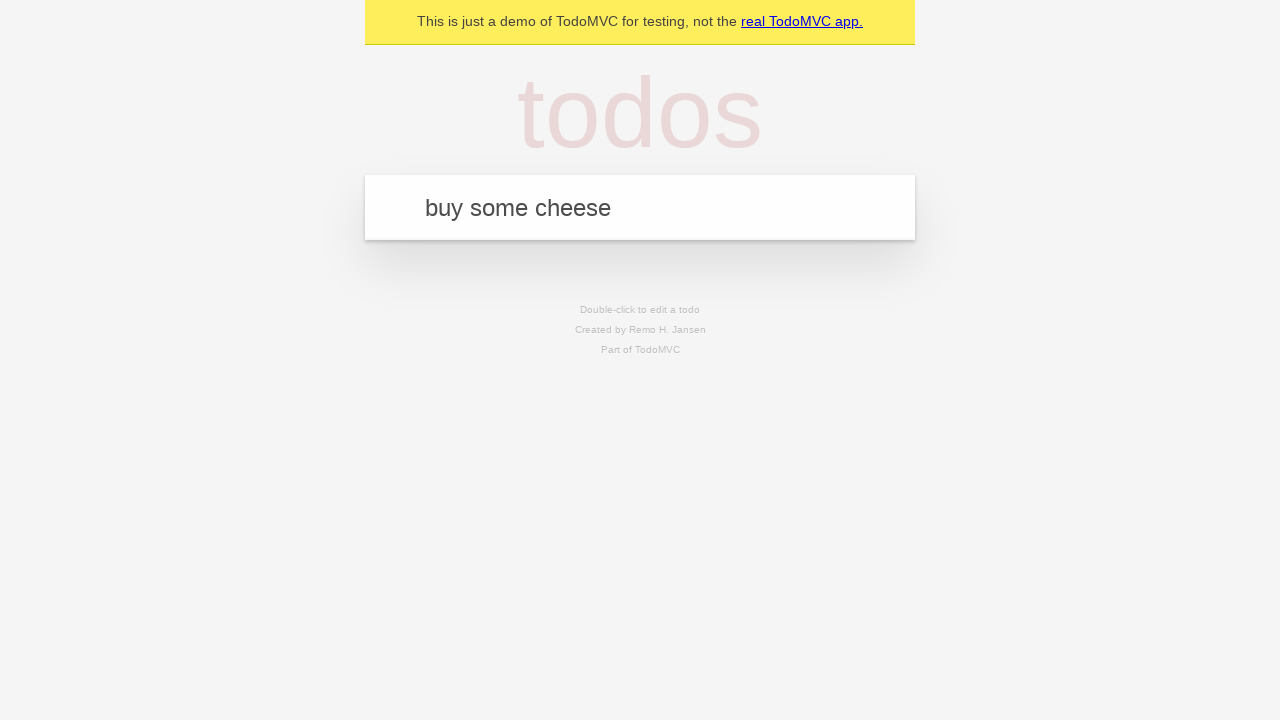

Pressed Enter to add first todo item on internal:attr=[placeholder="What needs to be done?"i]
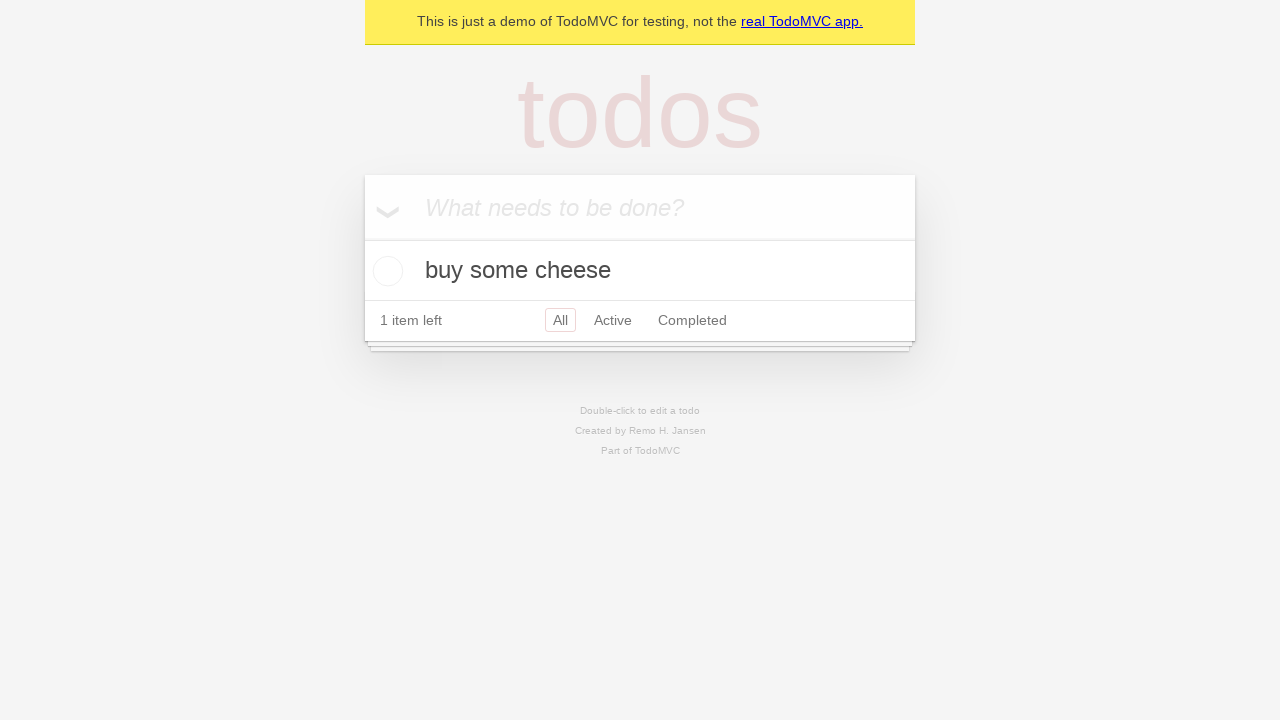

Filled todo input with 'feed the cat' on internal:attr=[placeholder="What needs to be done?"i]
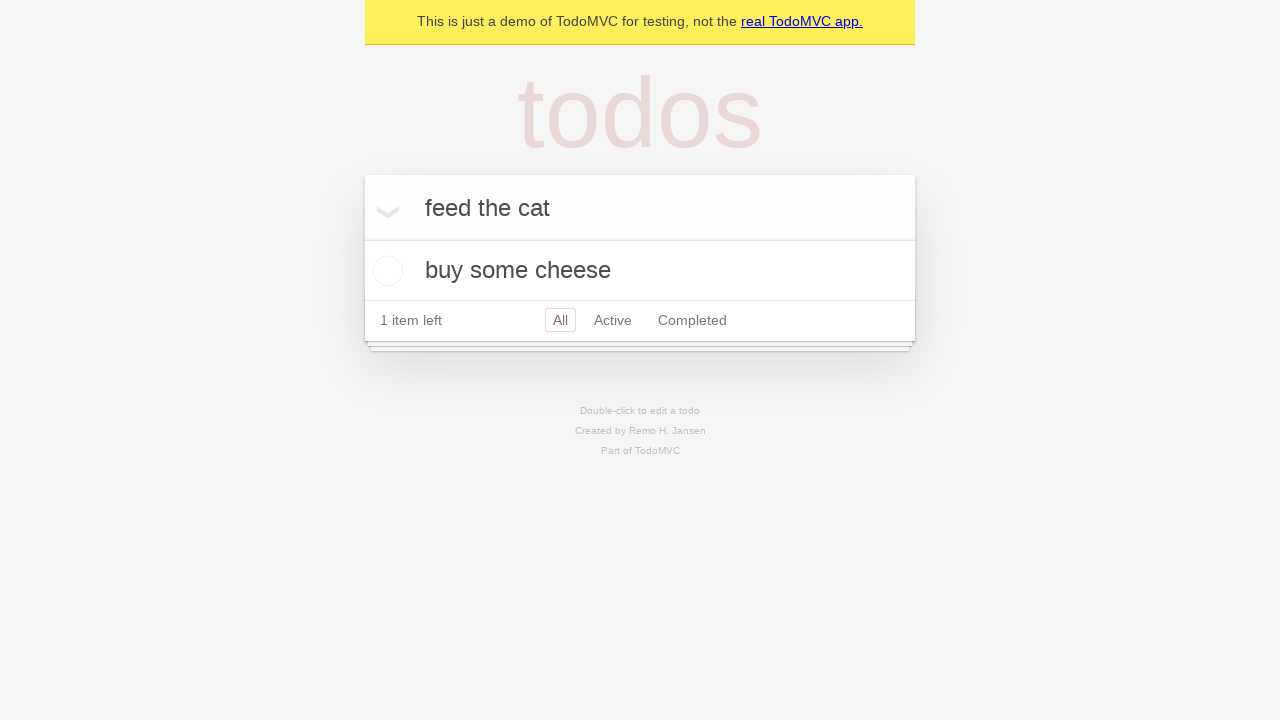

Pressed Enter to add second todo item on internal:attr=[placeholder="What needs to be done?"i]
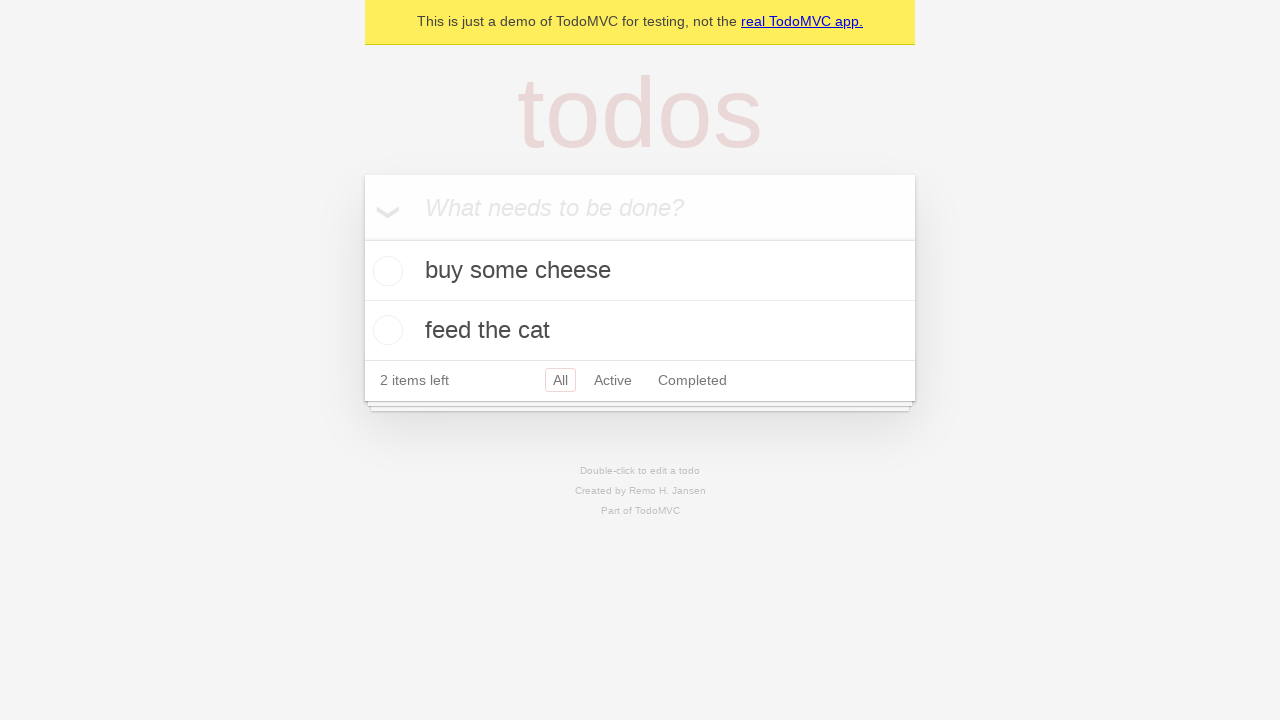

Filled todo input with 'book a doctors appointment' on internal:attr=[placeholder="What needs to be done?"i]
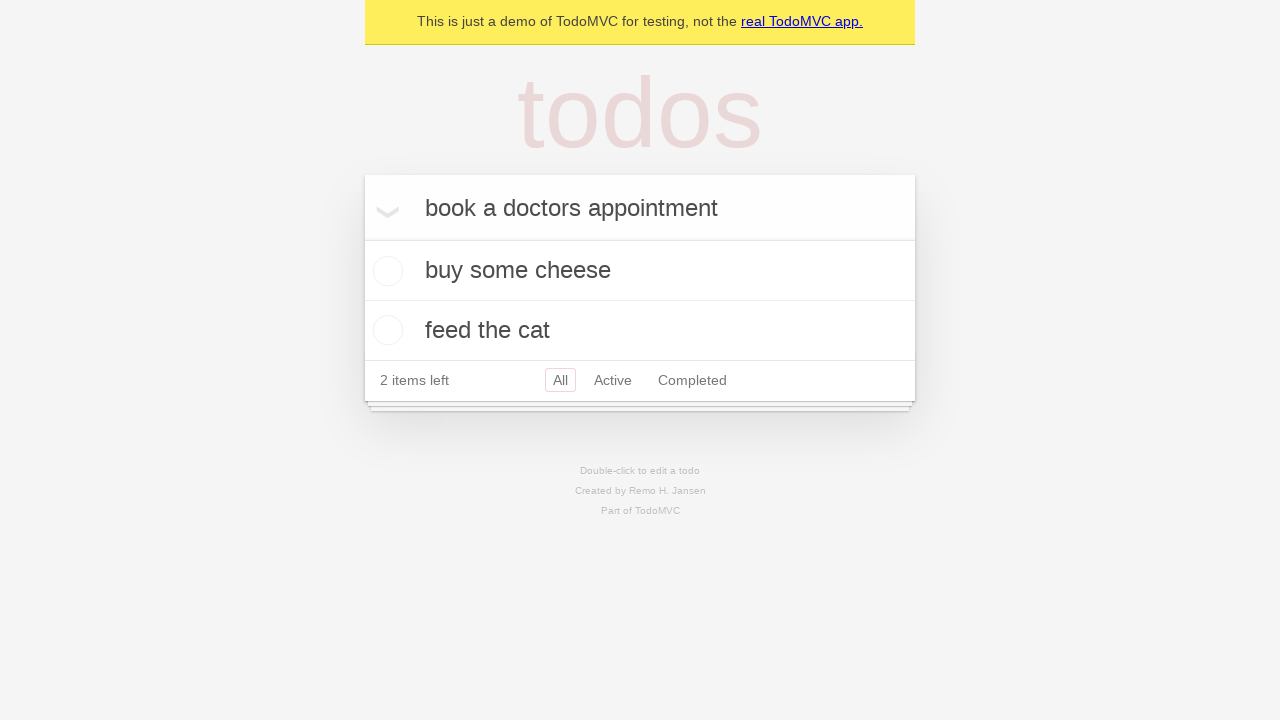

Pressed Enter to add third todo item on internal:attr=[placeholder="What needs to be done?"i]
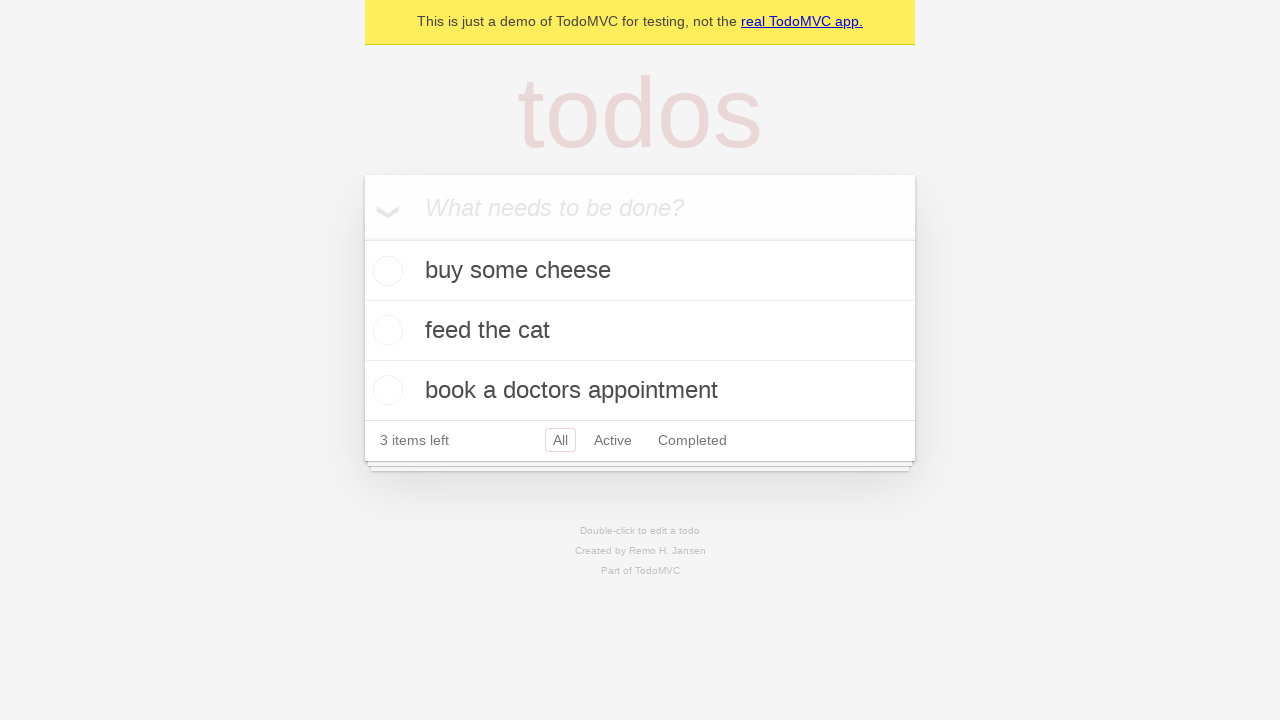

Todo count element loaded, all items have been added to the list
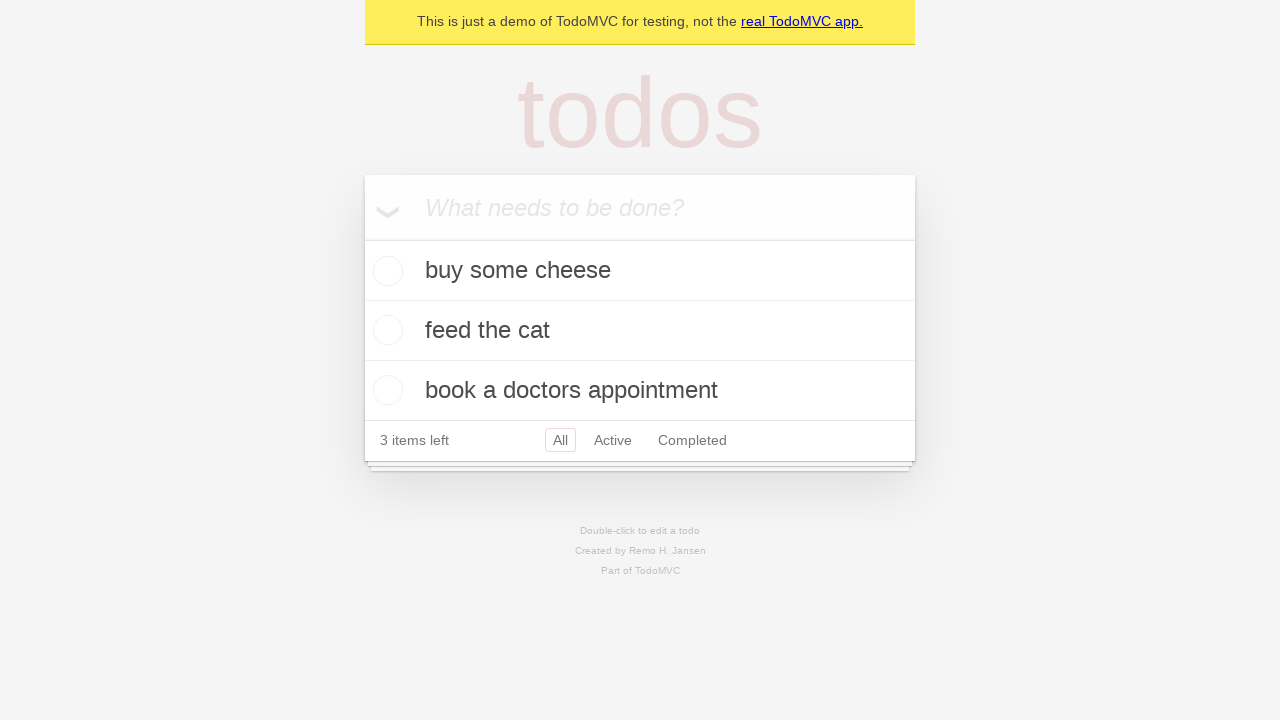

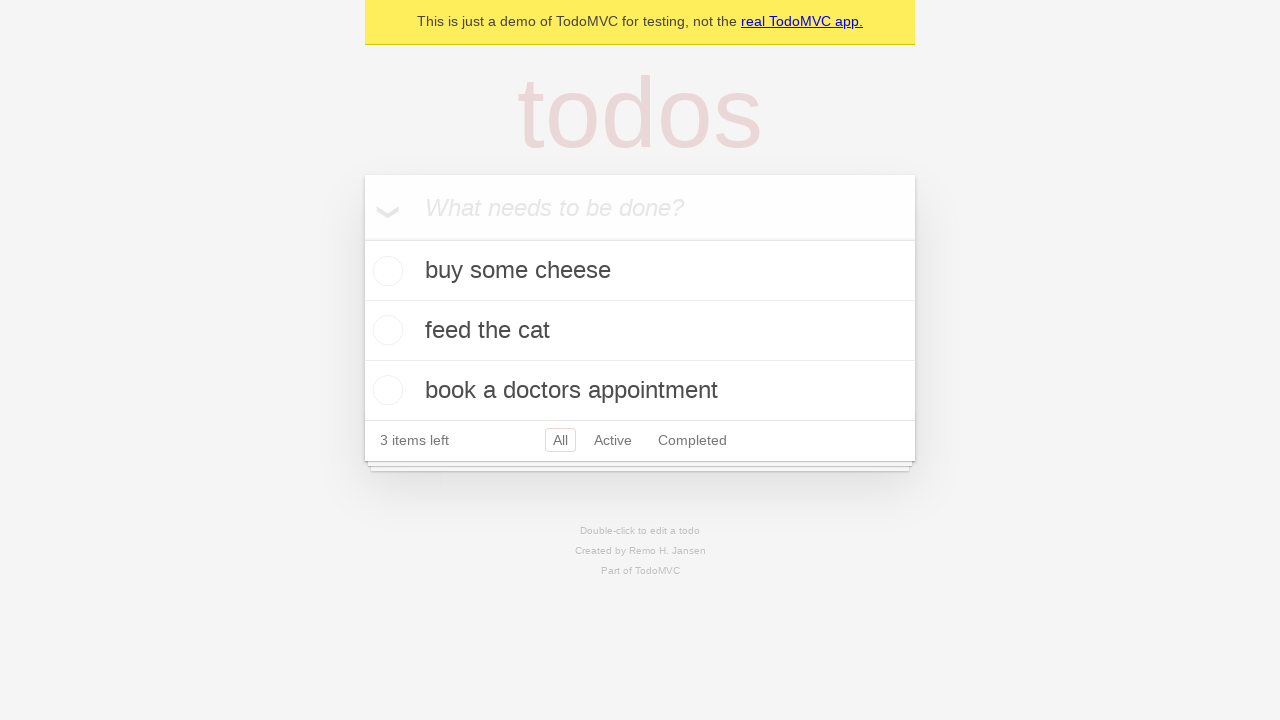